Tests that the Clear completed button is hidden when there are no completed items

Starting URL: https://demo.playwright.dev/todomvc

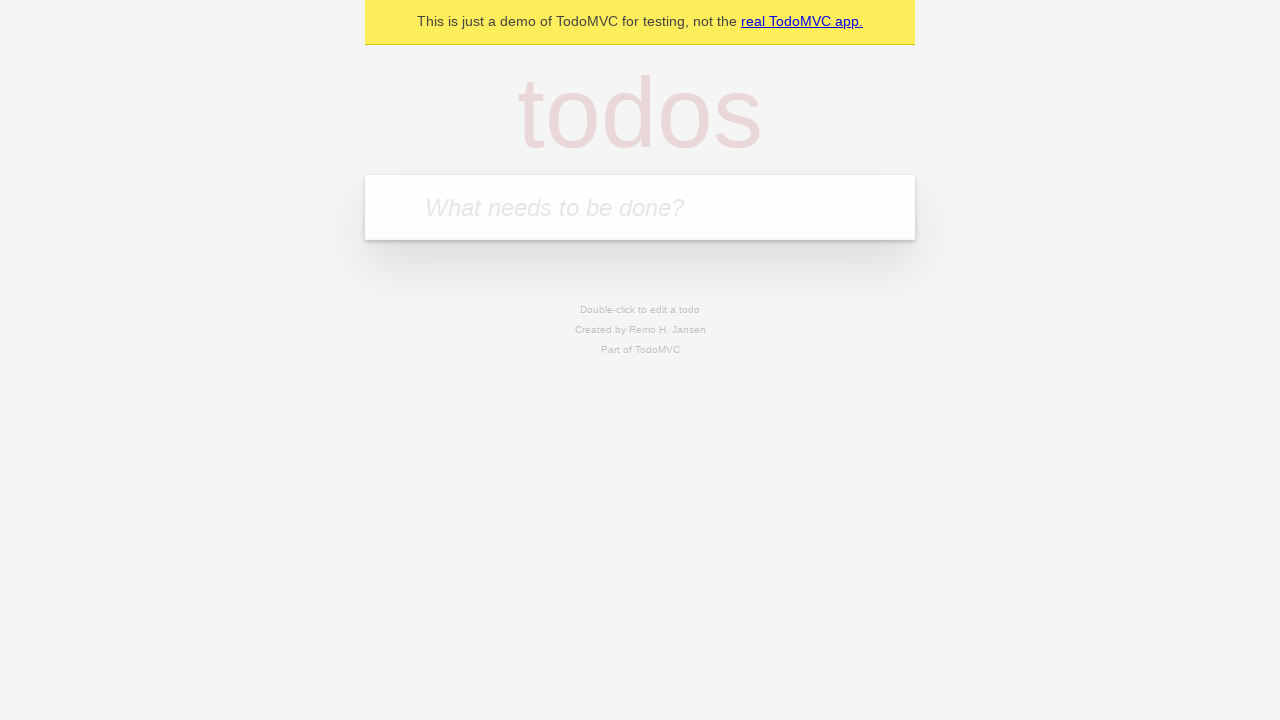

Filled new todo input with 'buy some cheese' on .new-todo
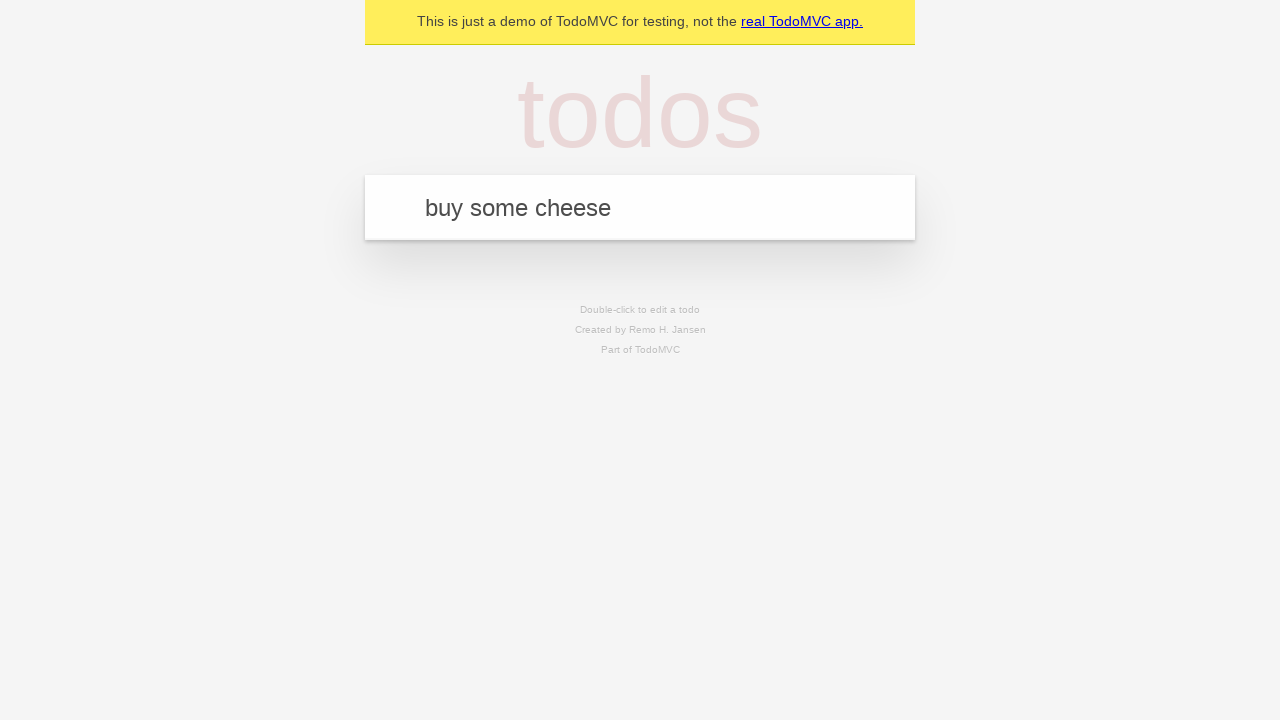

Pressed Enter to add first todo on .new-todo
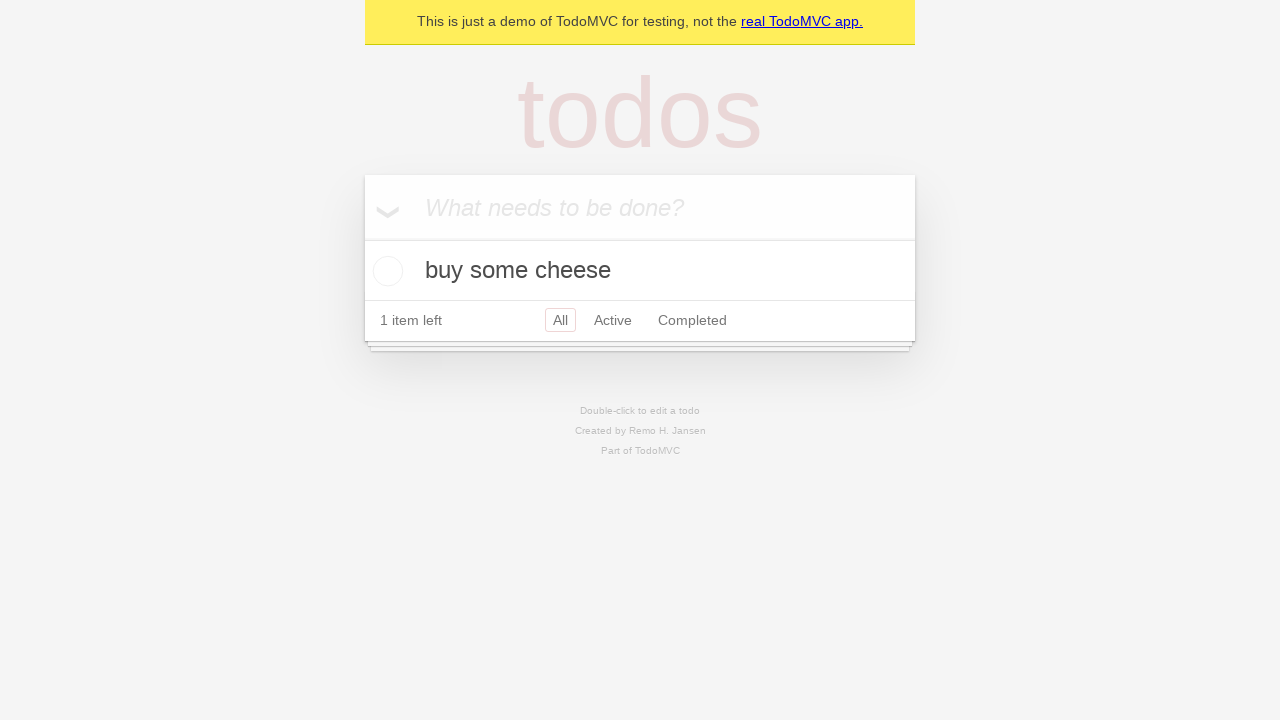

Filled new todo input with 'feed the cat' on .new-todo
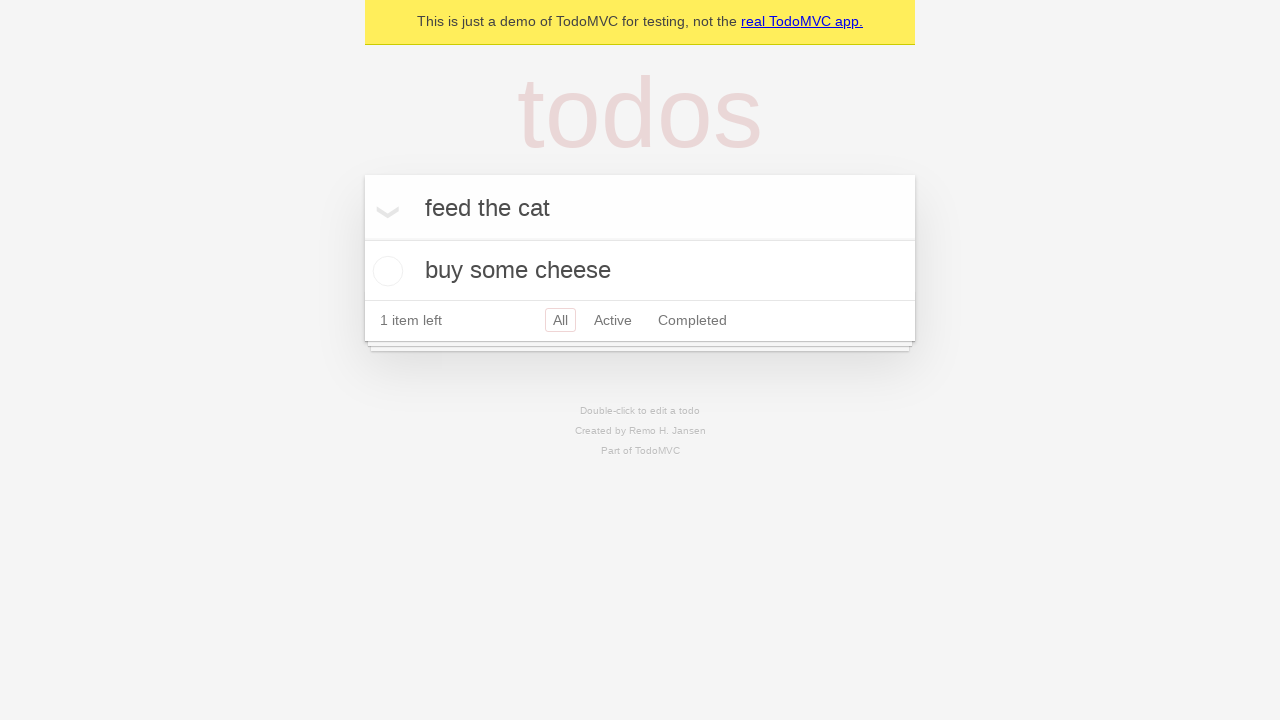

Pressed Enter to add second todo on .new-todo
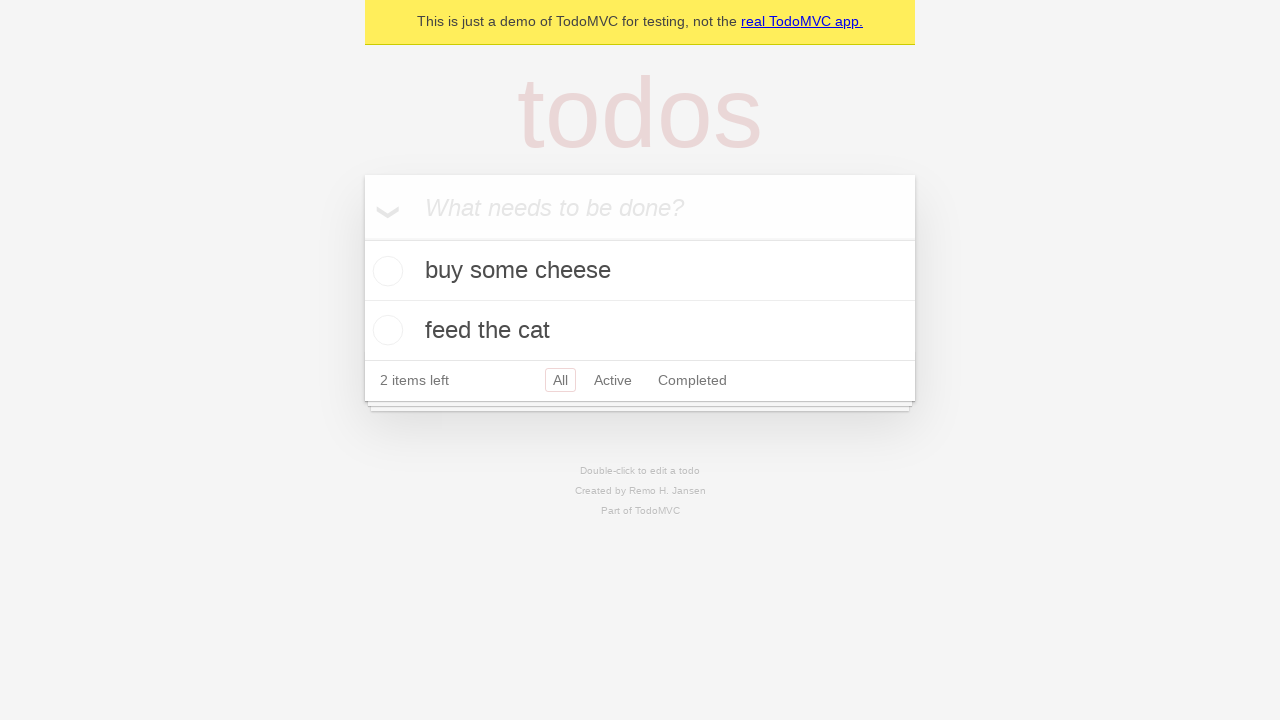

Filled new todo input with 'book a doctors appointment' on .new-todo
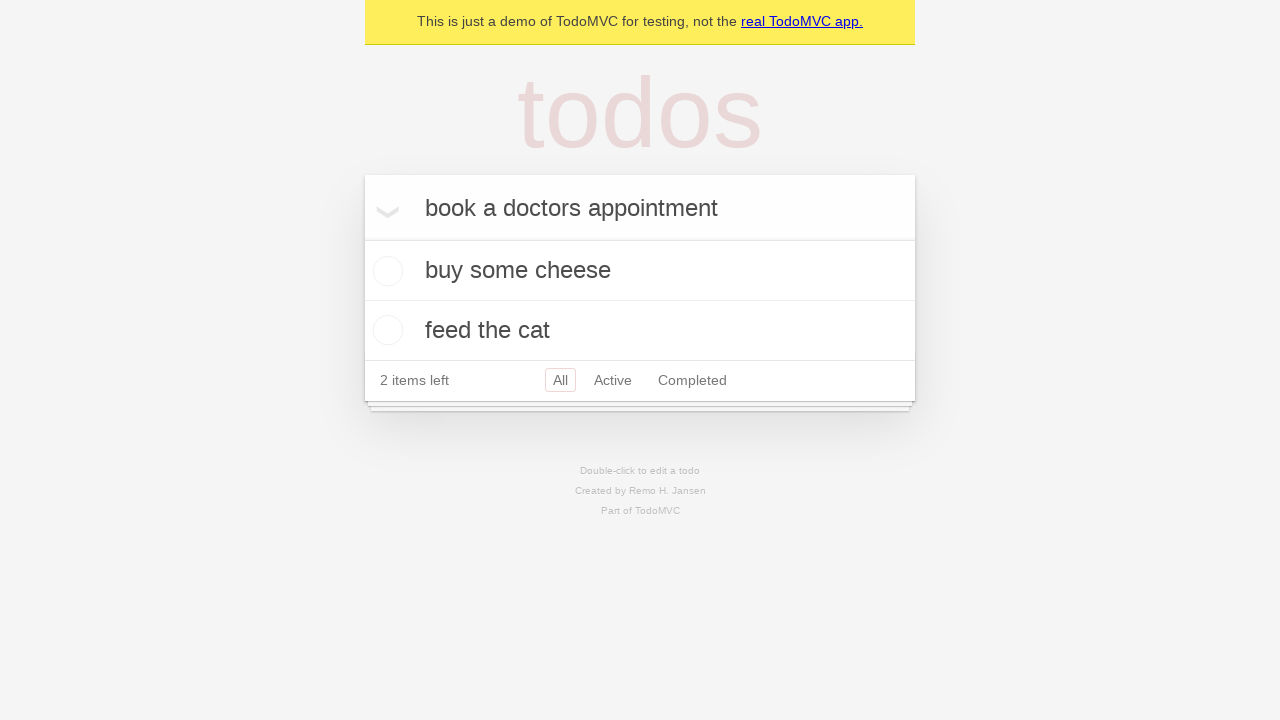

Pressed Enter to add third todo on .new-todo
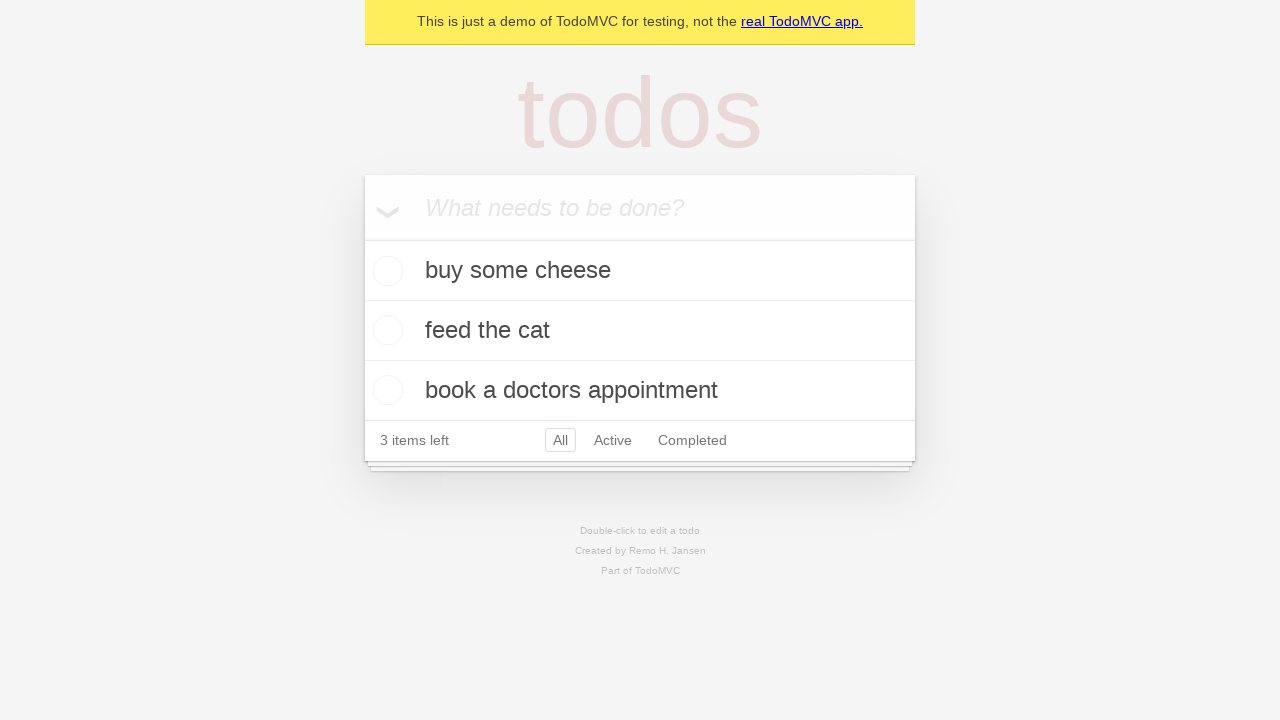

Checked the first todo as completed at (385, 271) on .todo-list li .toggle >> nth=0
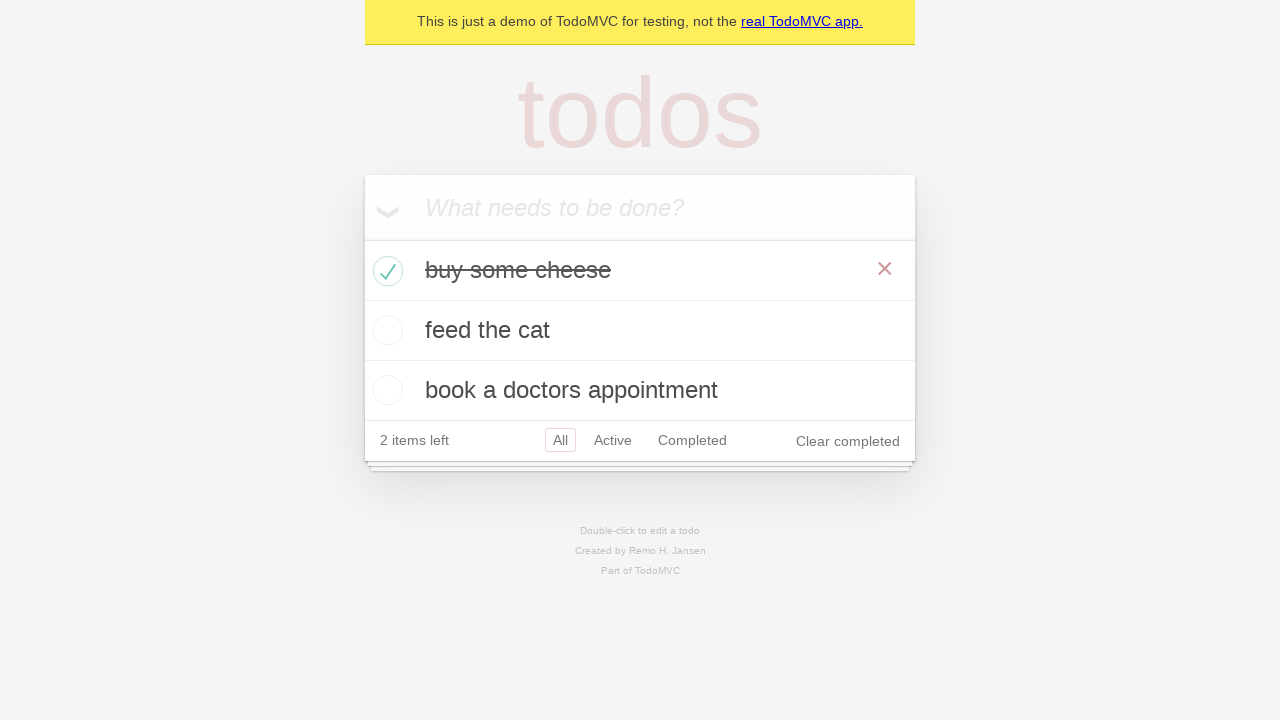

Clicked the clear completed button to remove completed items at (848, 441) on .clear-completed
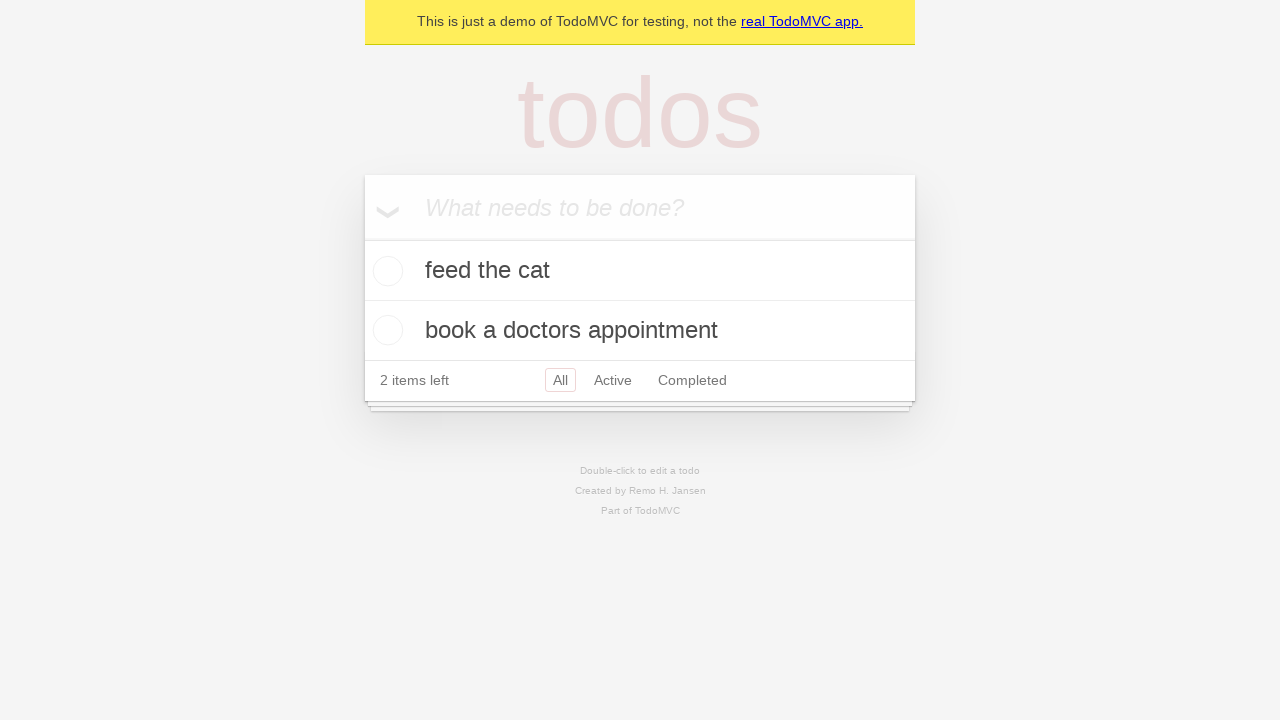

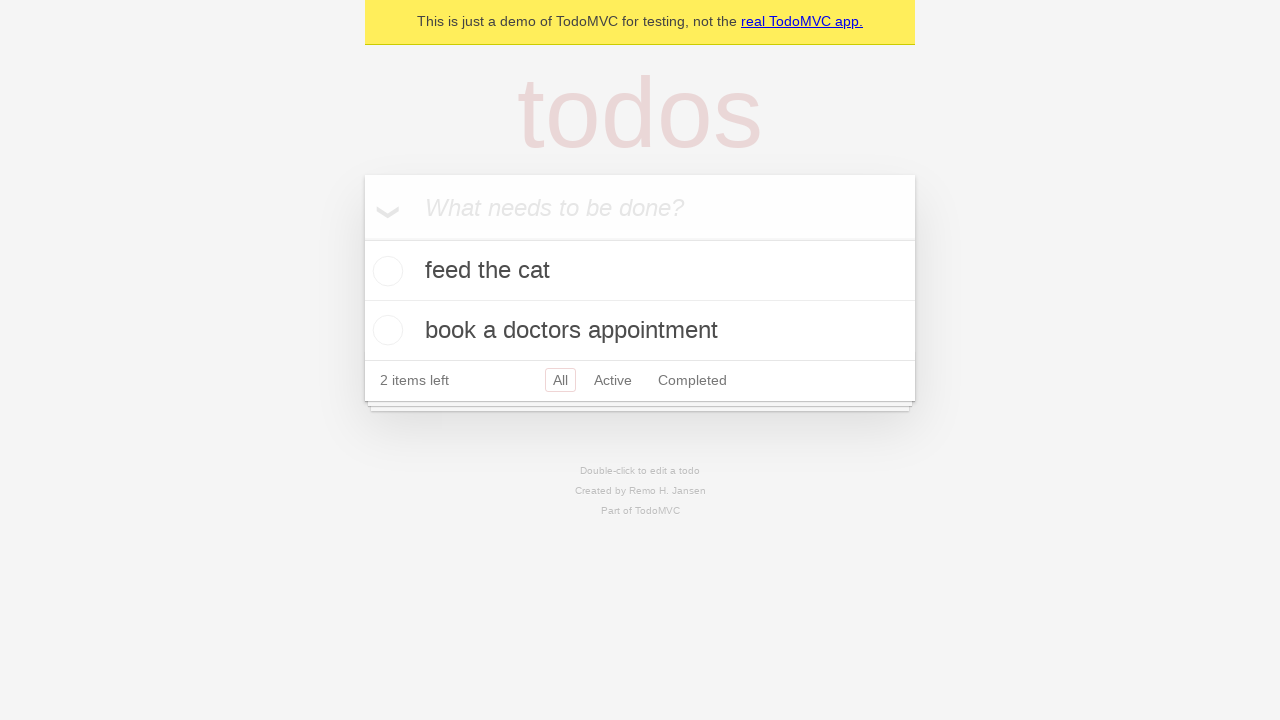